Tests successful user registration by filling all required fields with valid data

Starting URL: https://www.sharelane.com/cgi-bin/register.py

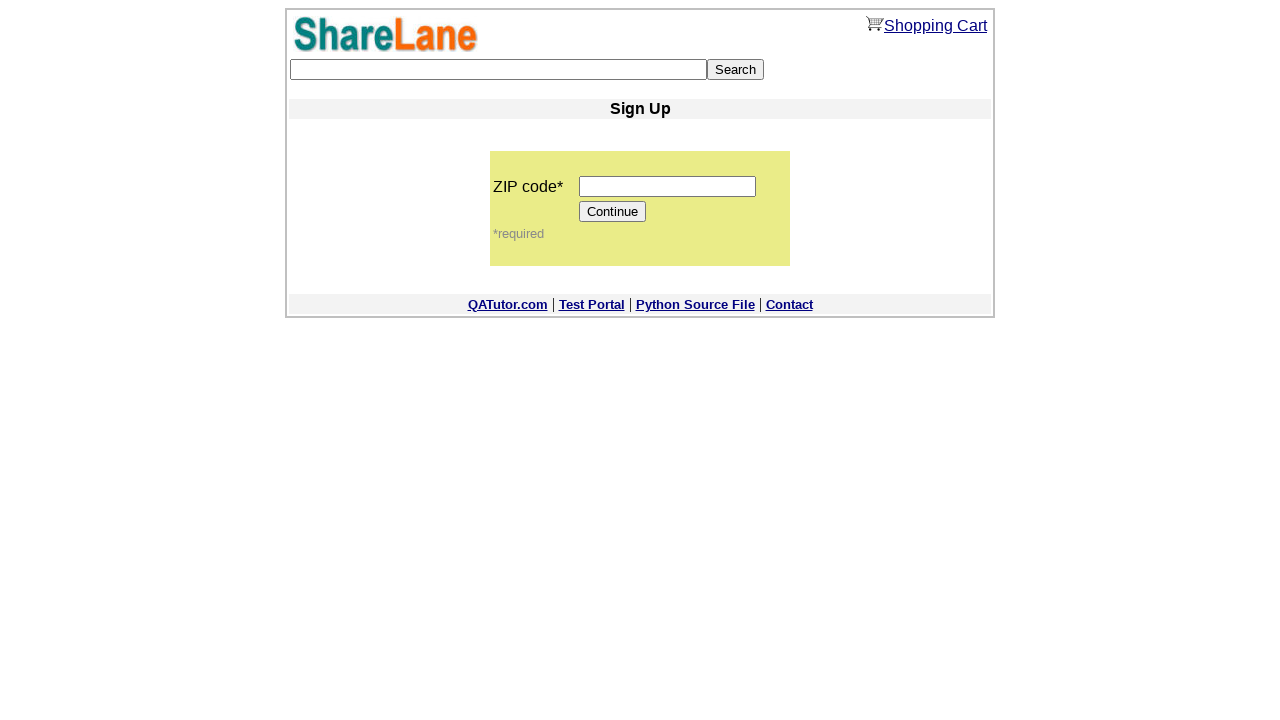

Filled zip code field with '12345' on input[name='zip_code']
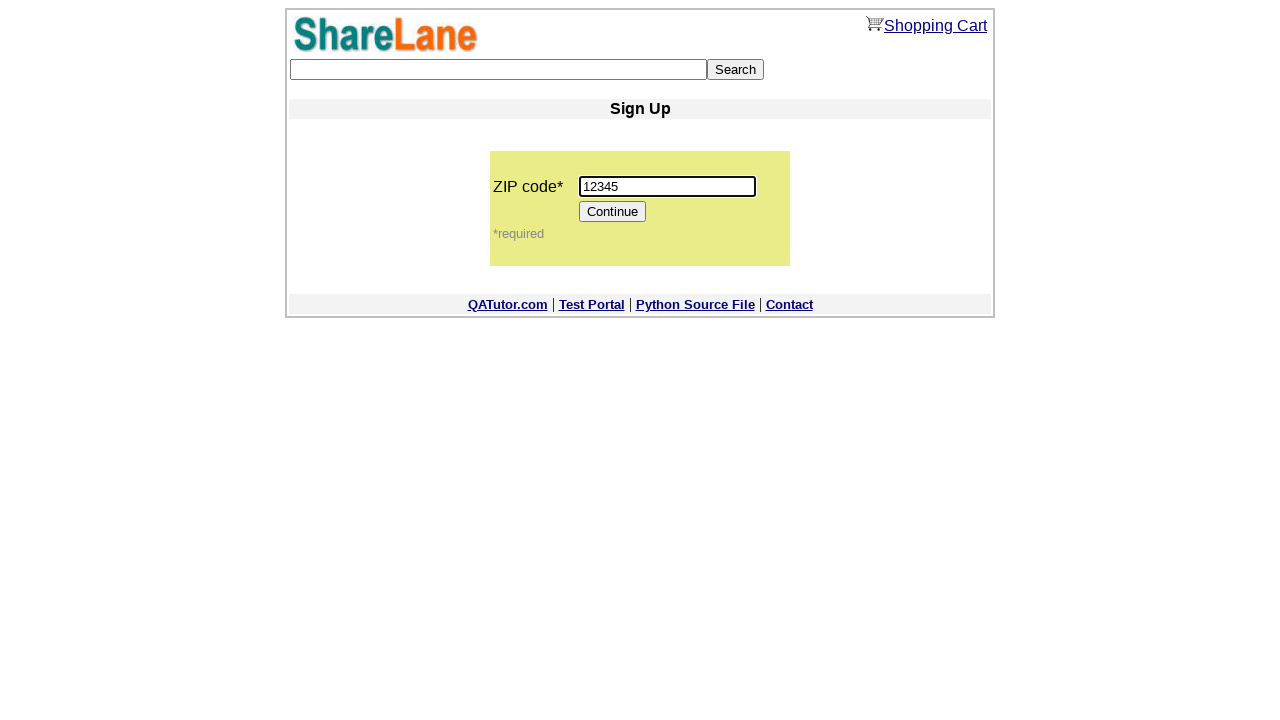

Clicked Continue button to proceed to registration form at (613, 212) on [value='Continue']
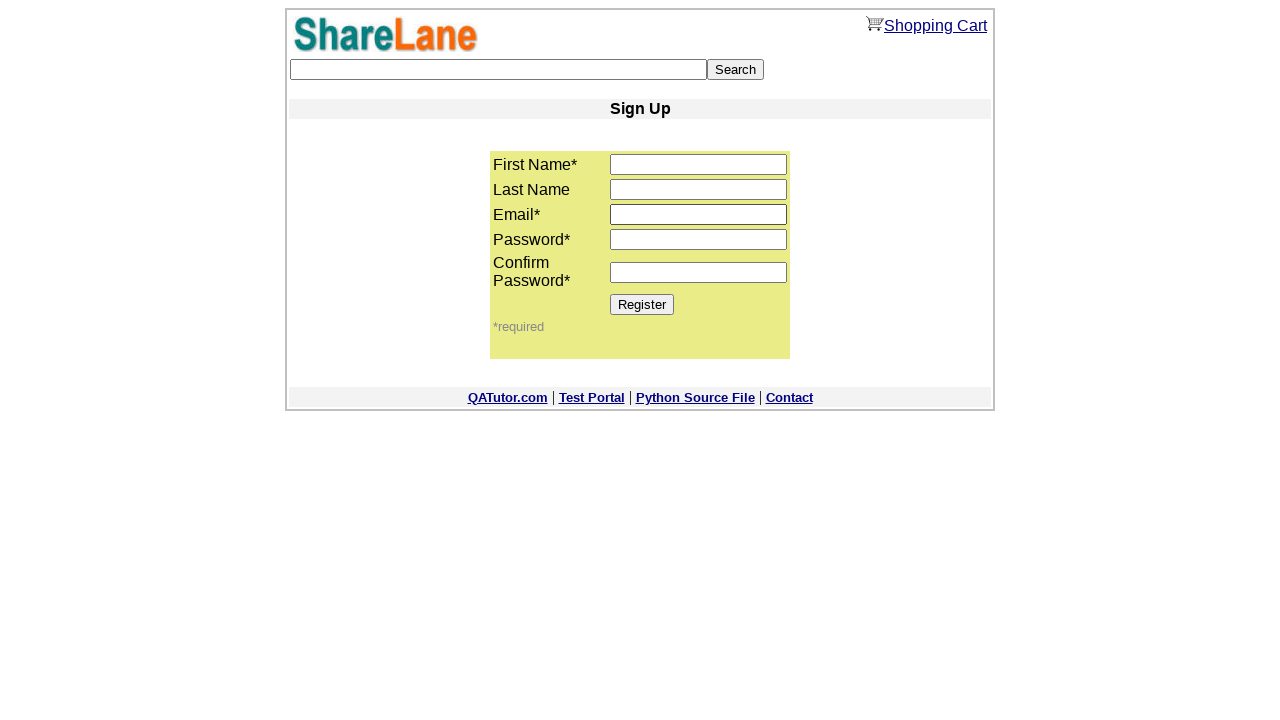

Registration form loaded successfully
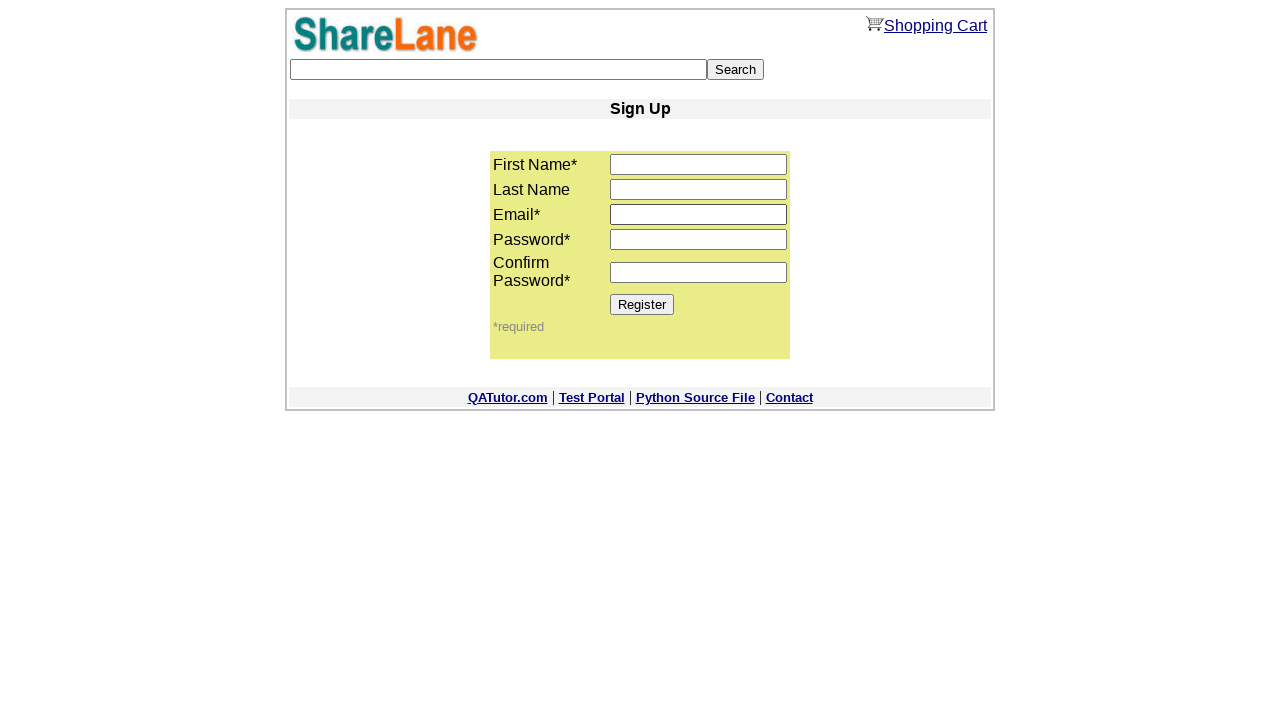

Filled first name field with 'Pavel' on input[name='first_name']
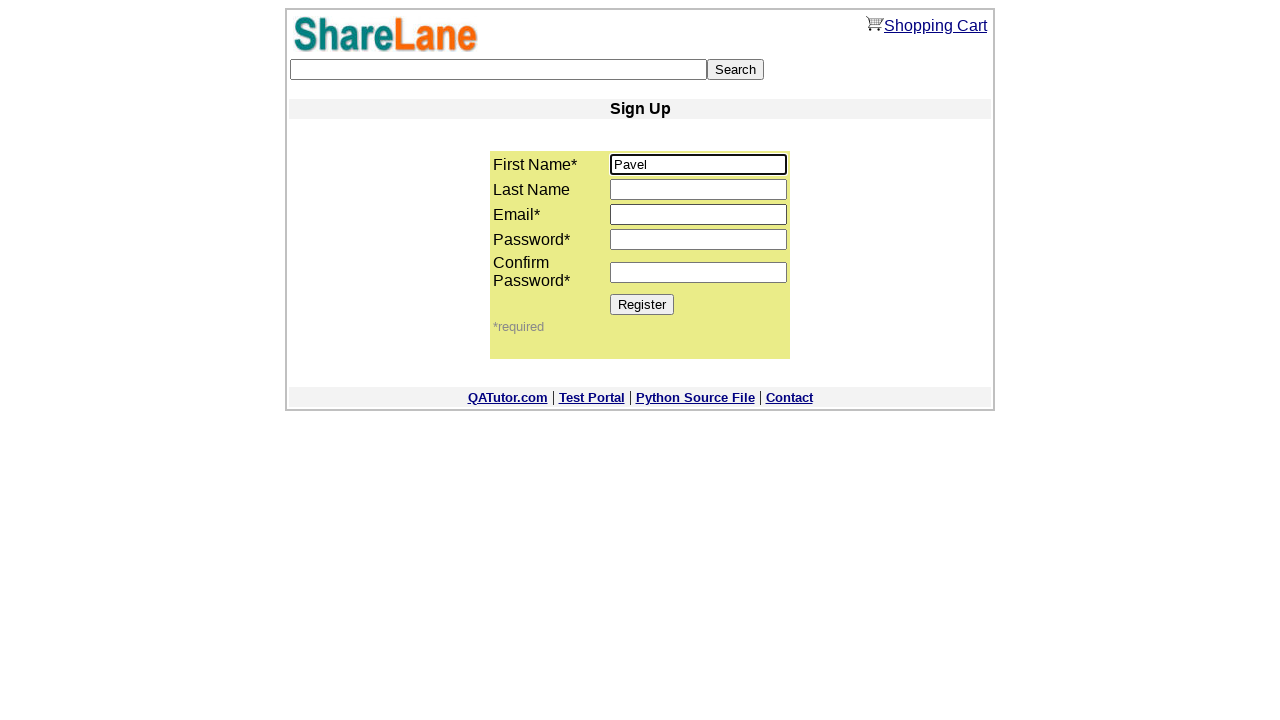

Filled last name field with 'Petrov' on input[name='last_name']
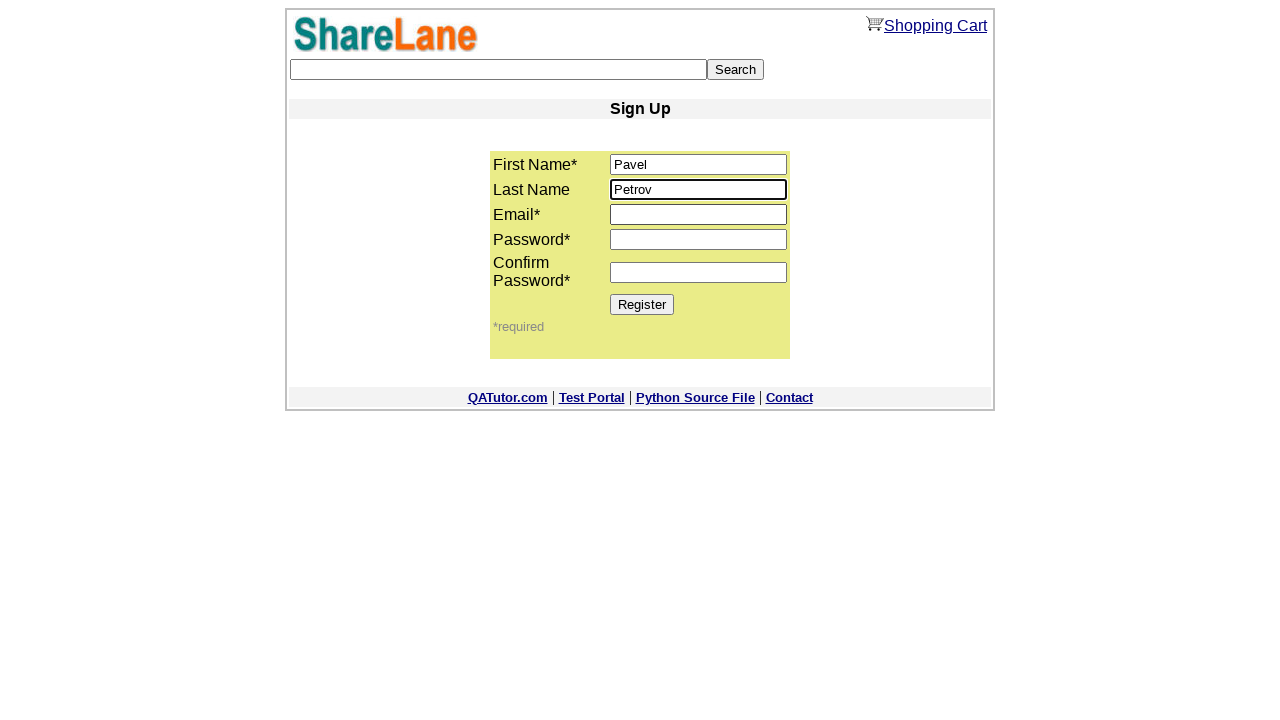

Filled email field with 'testuser234@example.com' on input[name='email']
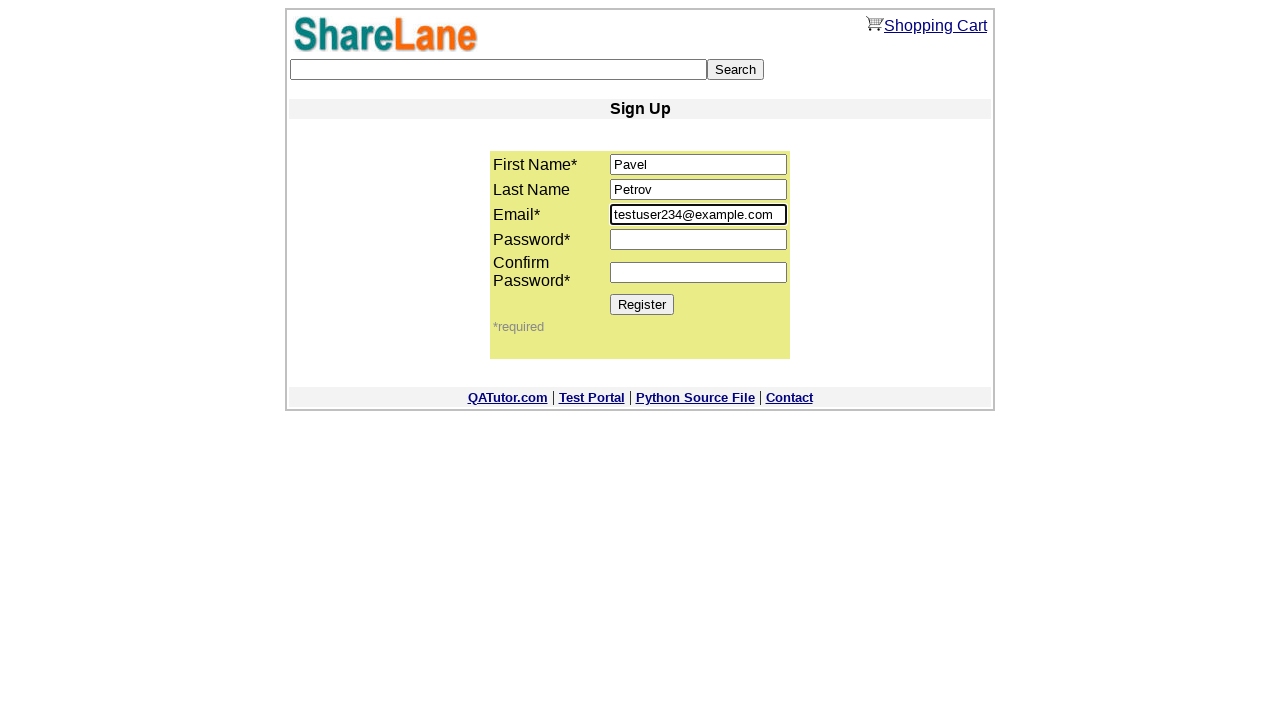

Filled password field with '12345678' on input[name='password1']
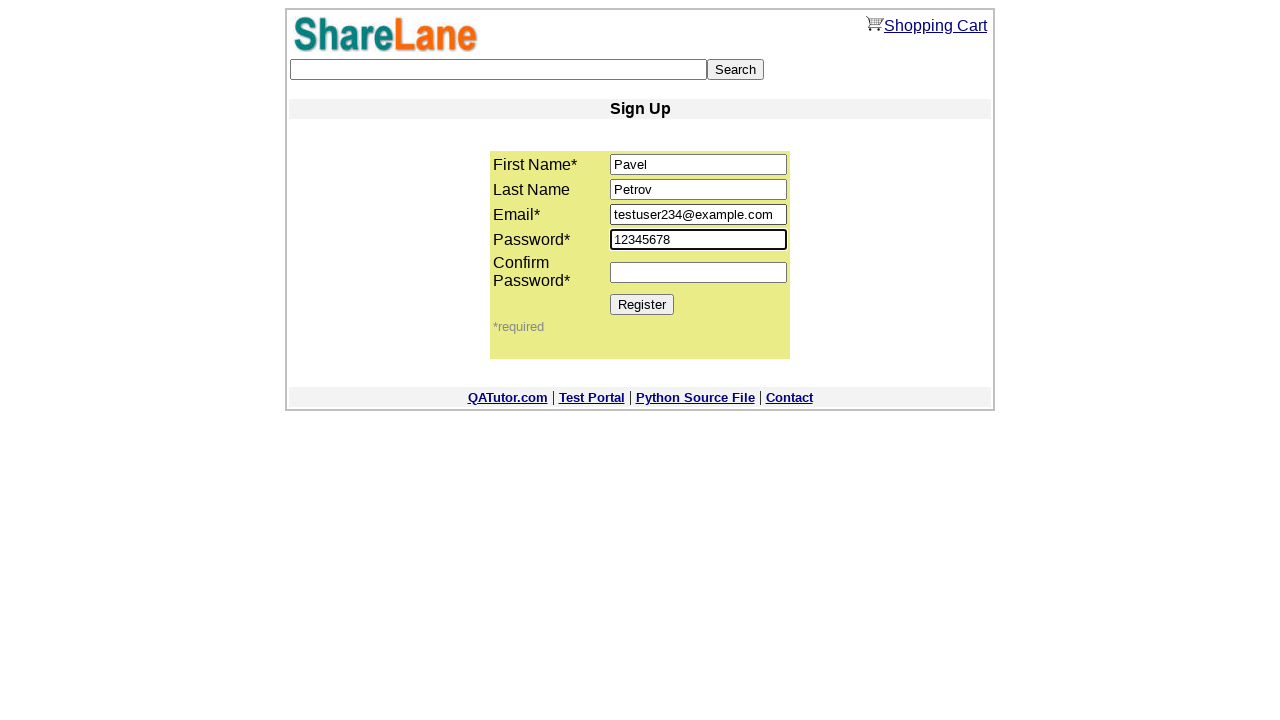

Filled password confirmation field with '12345678' on input[name='password2']
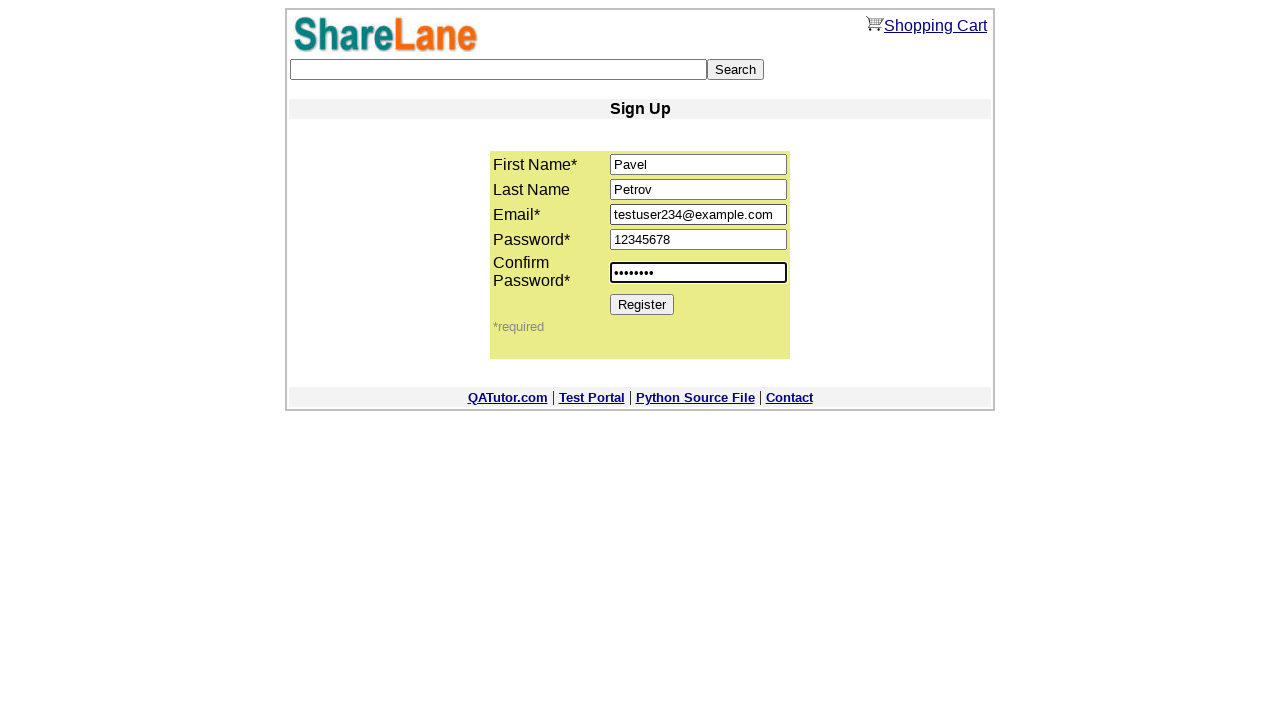

Clicked Register button to submit registration at (642, 304) on [value='Register']
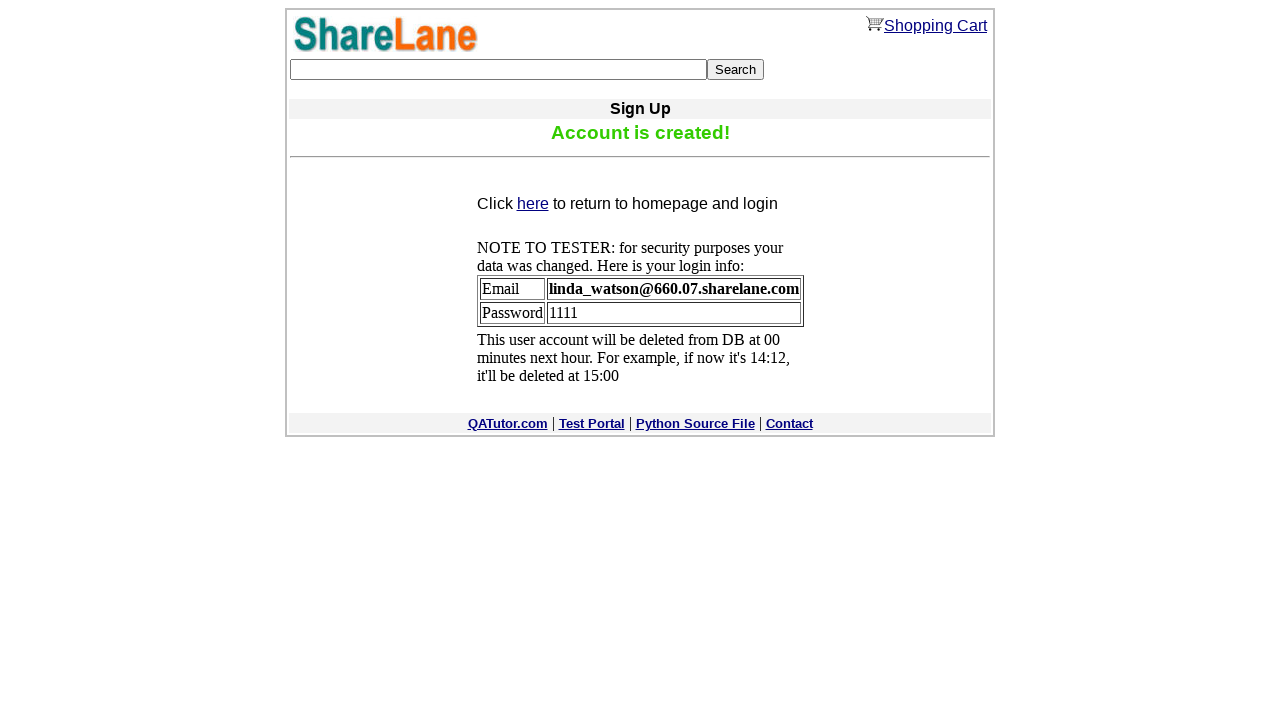

Registration successful - confirmation message displayed
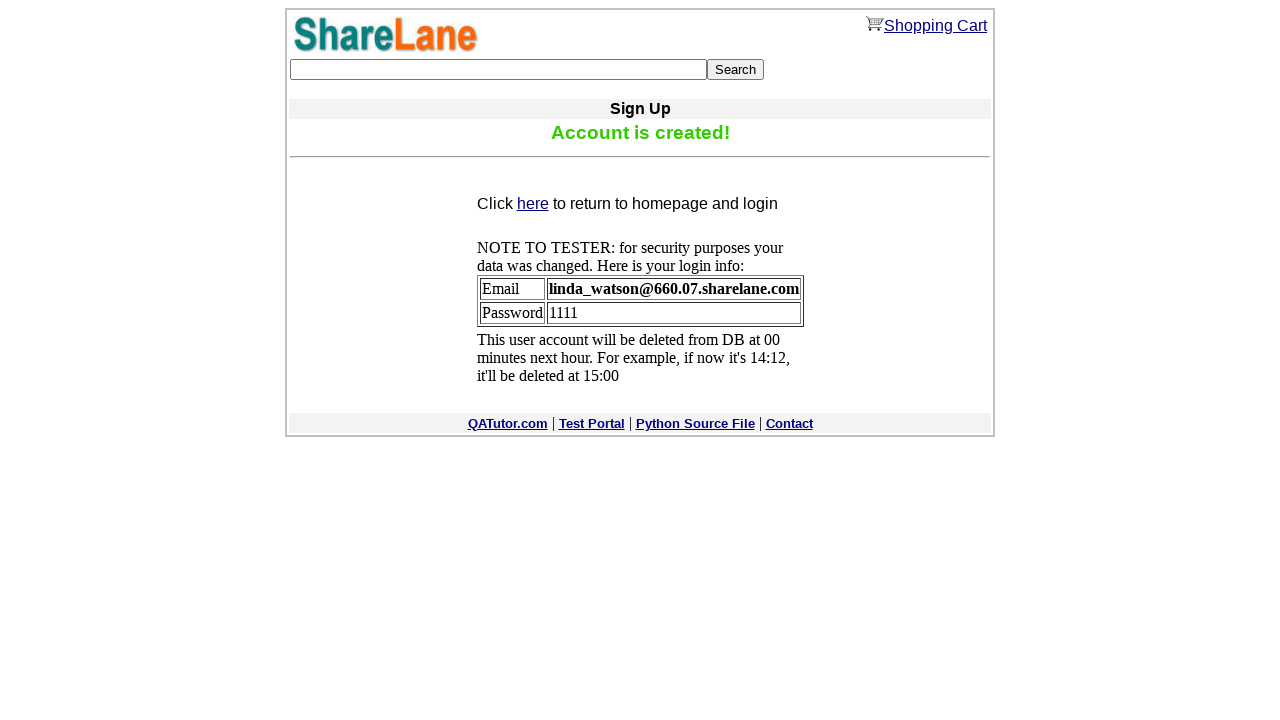

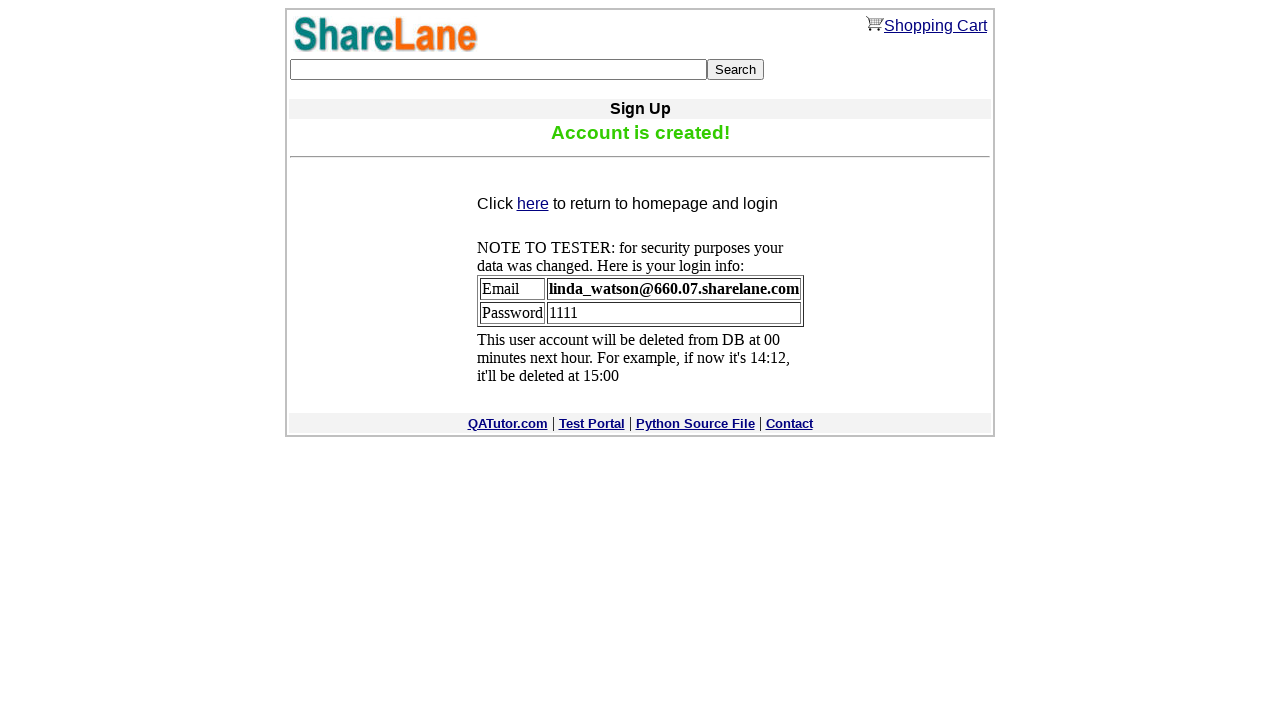